Tests AJIO's search and filter functionality by searching for bags and applying gender and category filters

Starting URL: https://www.ajio.com/

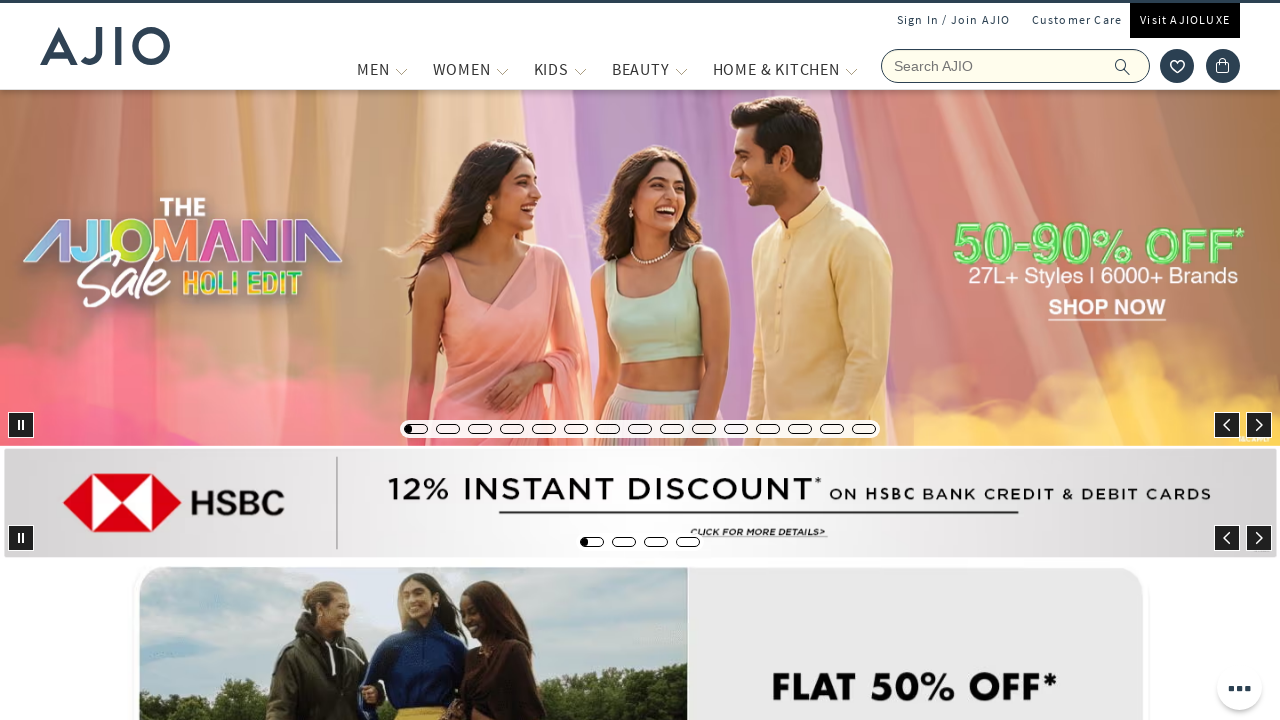

Filled search box with 'bags' on //div[@class='react-autosuggest__container react-autosuggest__container--open']/
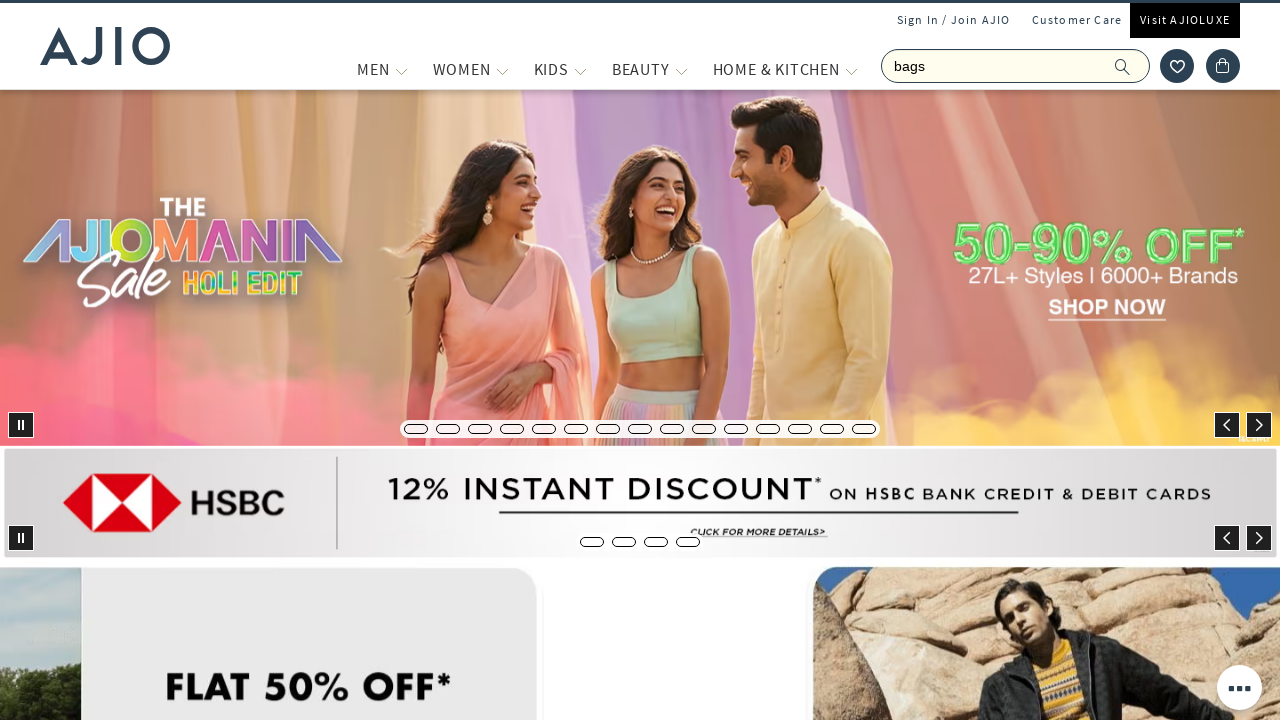

Clicked search button to search for bags at (1133, 66) on .rilrtl-button
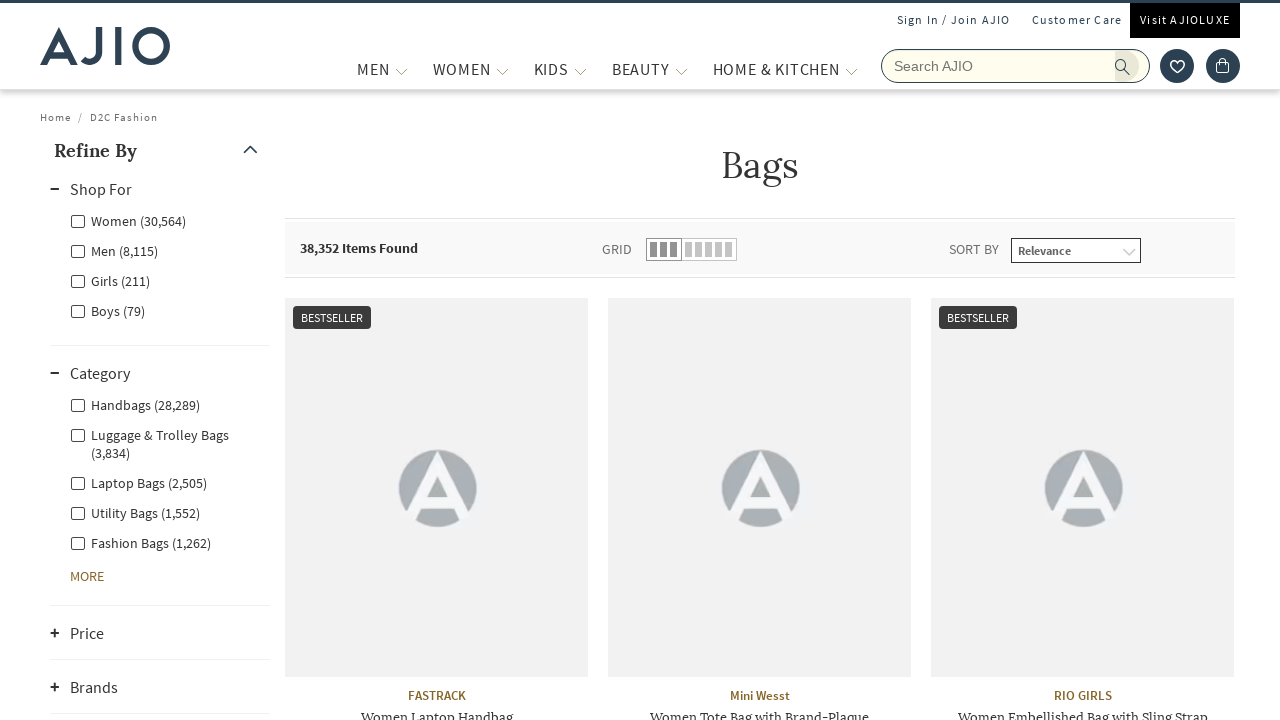

Clicked on Men gender filter at (160, 250) on xpath=//input[@id='Men']/parent::div[@class='facet-linkhead']
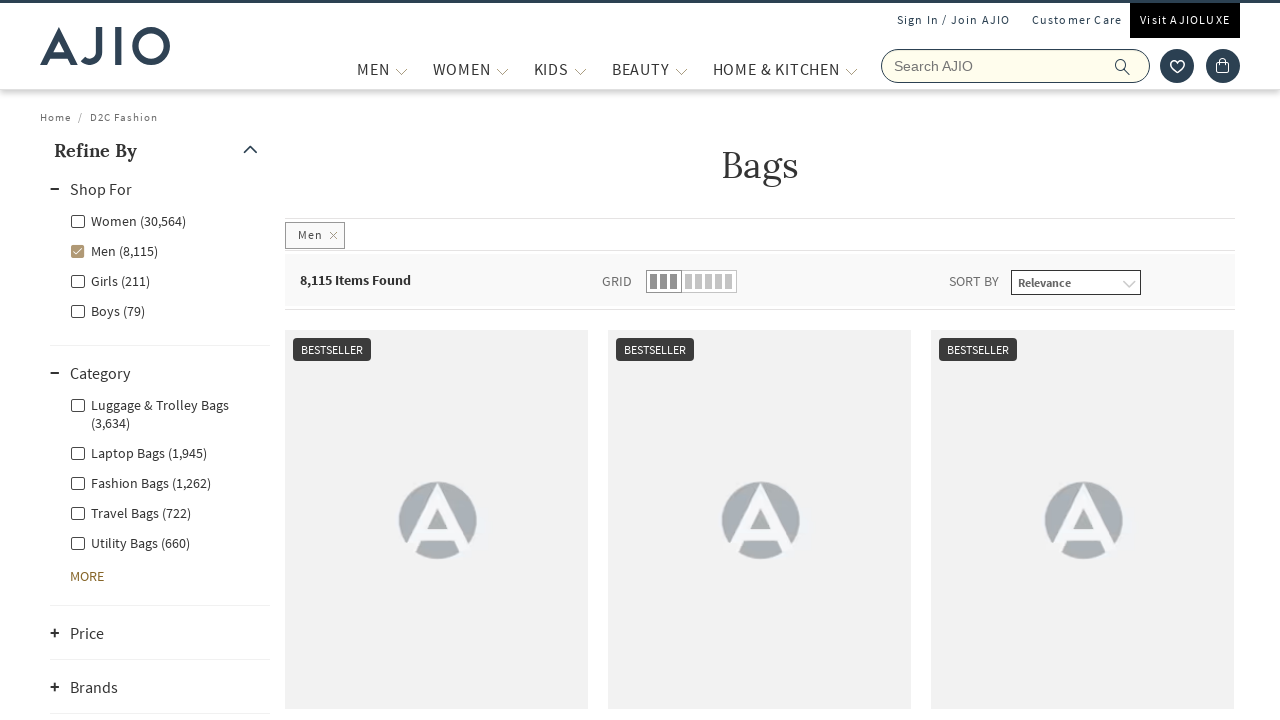

Clicked on Fashion Bags category filter at (140, 482) on xpath=//label[@for='Men - Fashion Bags']
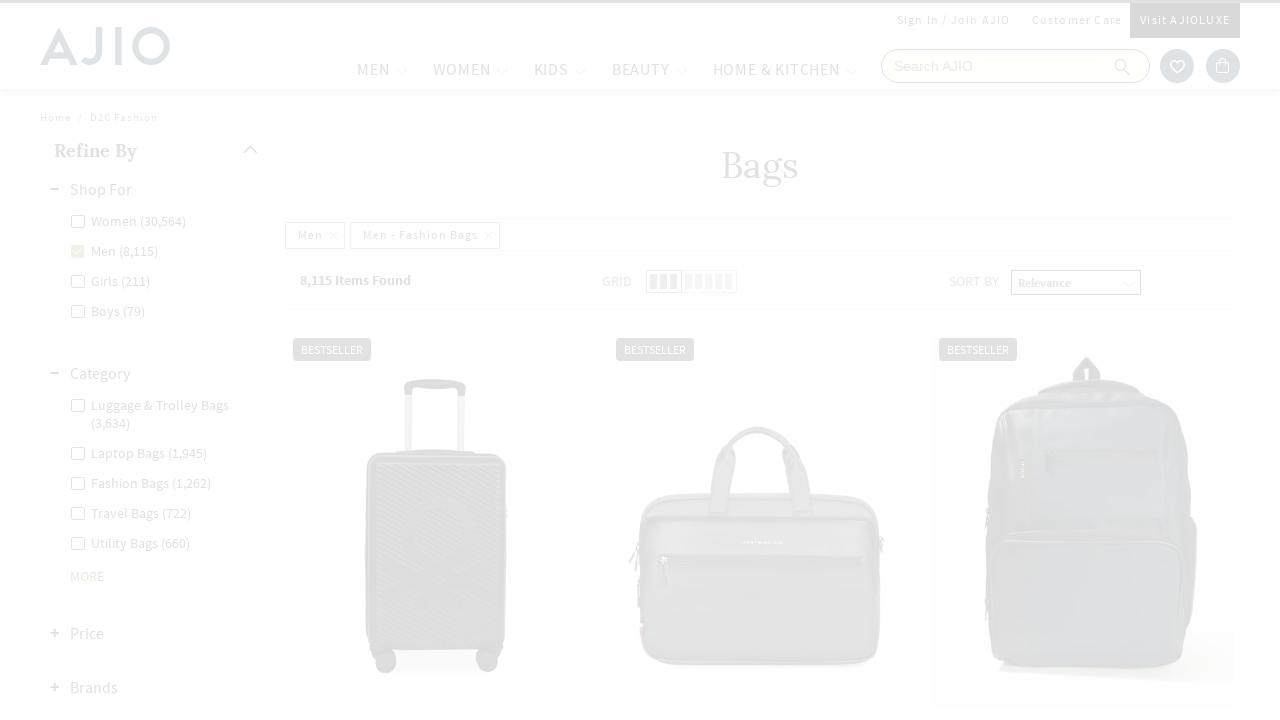

Filtered results loaded with brand information displayed
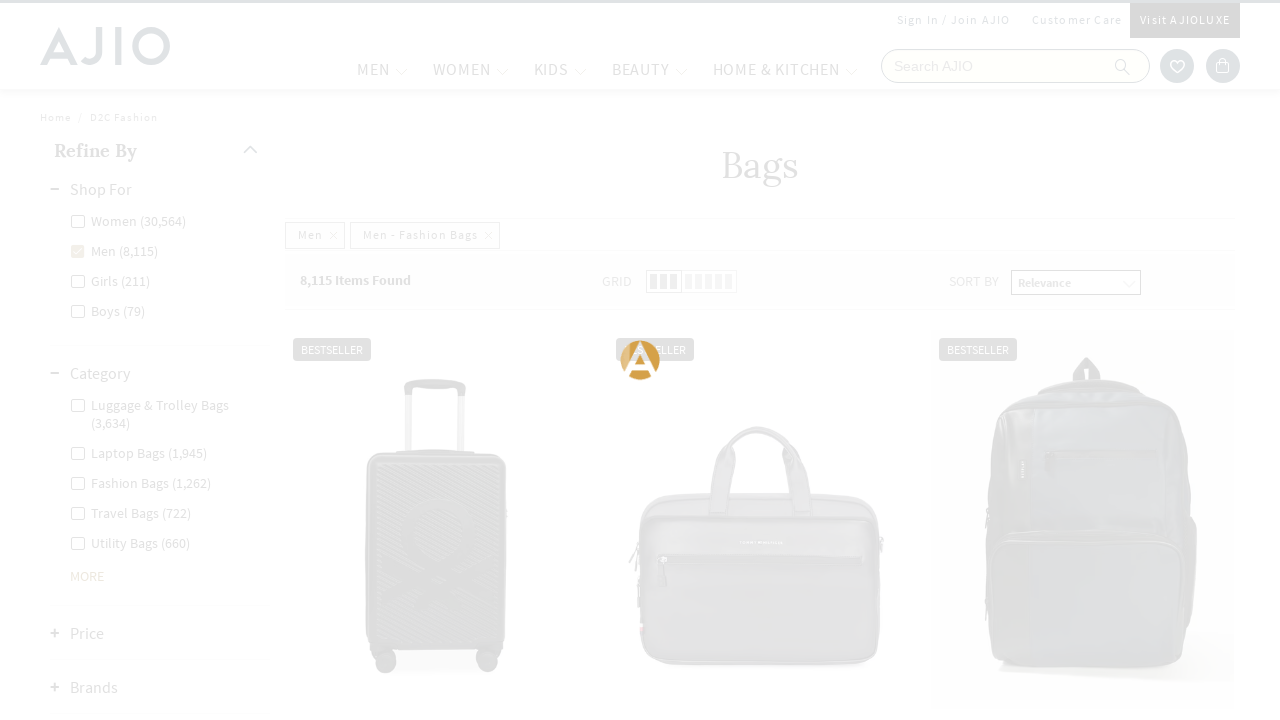

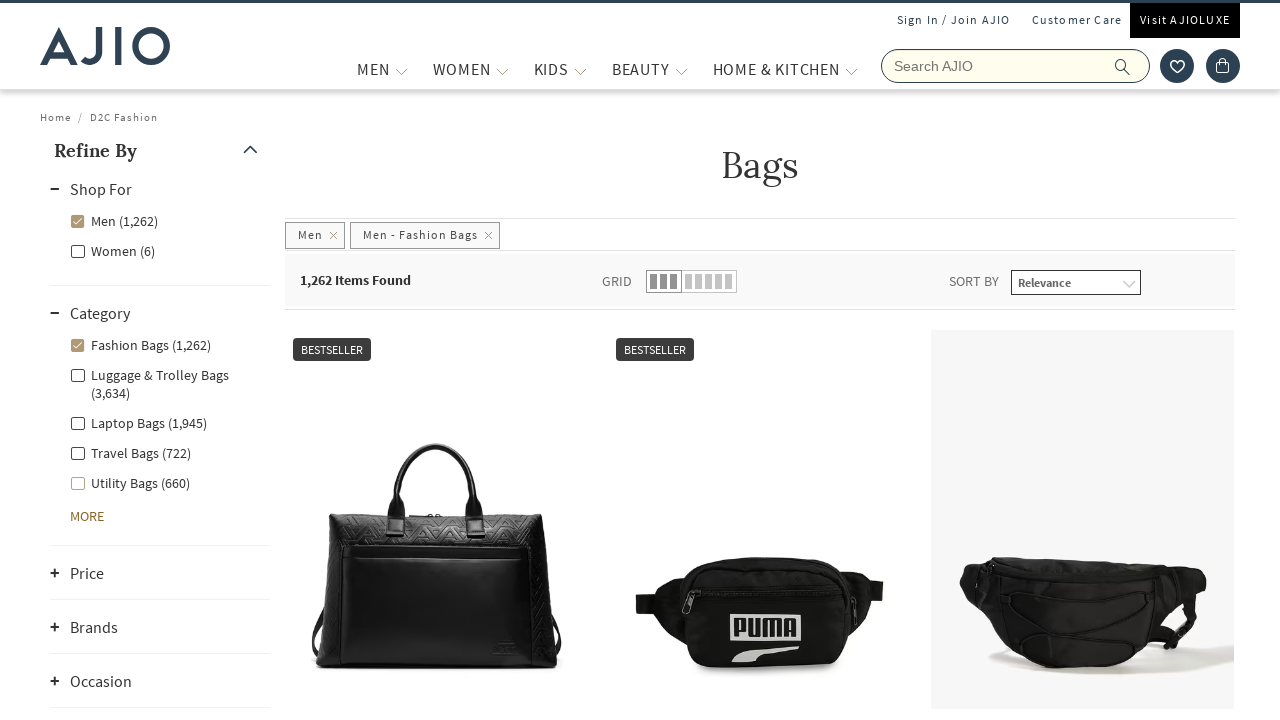